Tests dropdown selection functionality by selecting options using different methods: by index, by visible text, and by value from a testing dropdown element

Starting URL: https://artoftesting.com/samplesiteforselenium

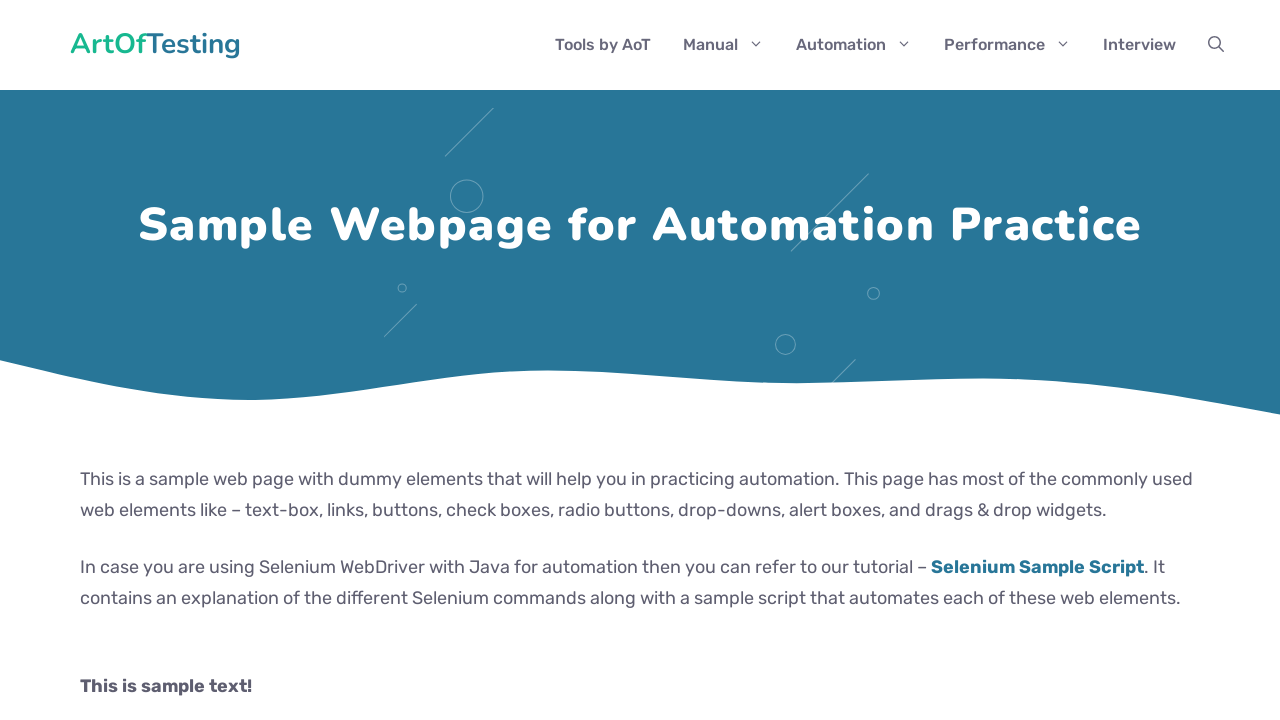

Scrolled to male radio button area near dropdown
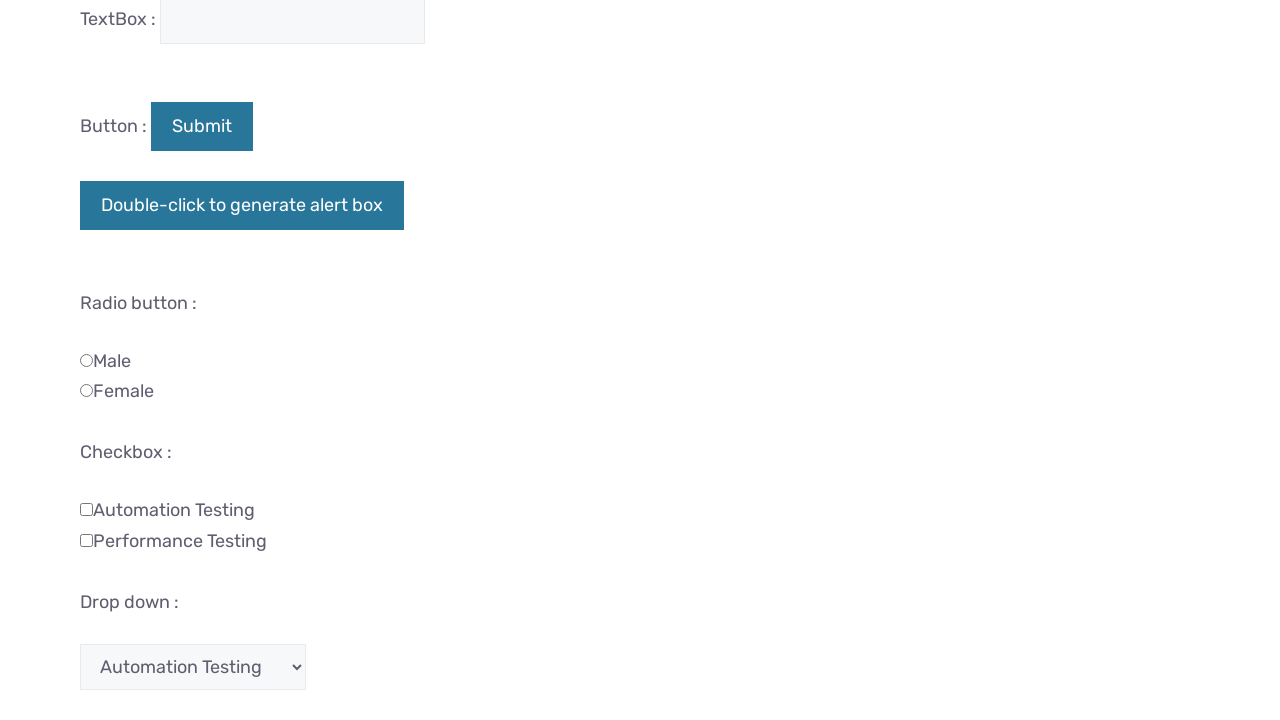

Selected dropdown option by index (index 1) on select#testingDropdown
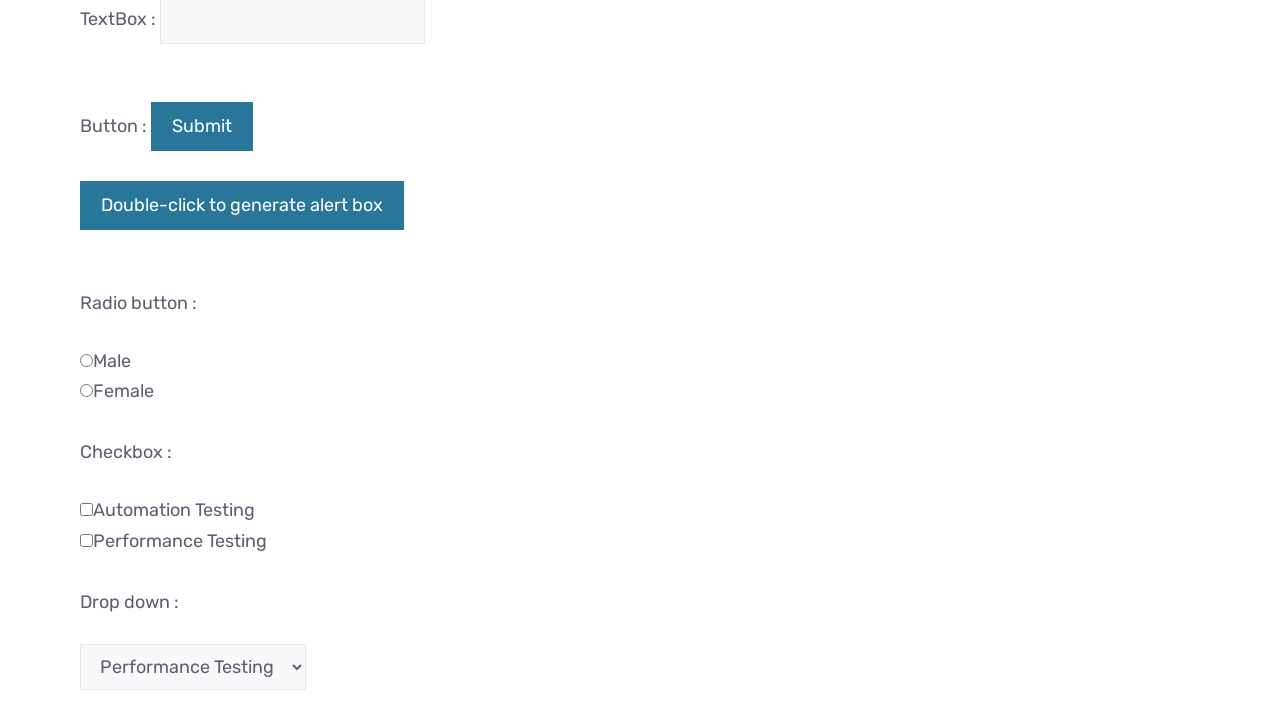

Waited 1 second for visual feedback
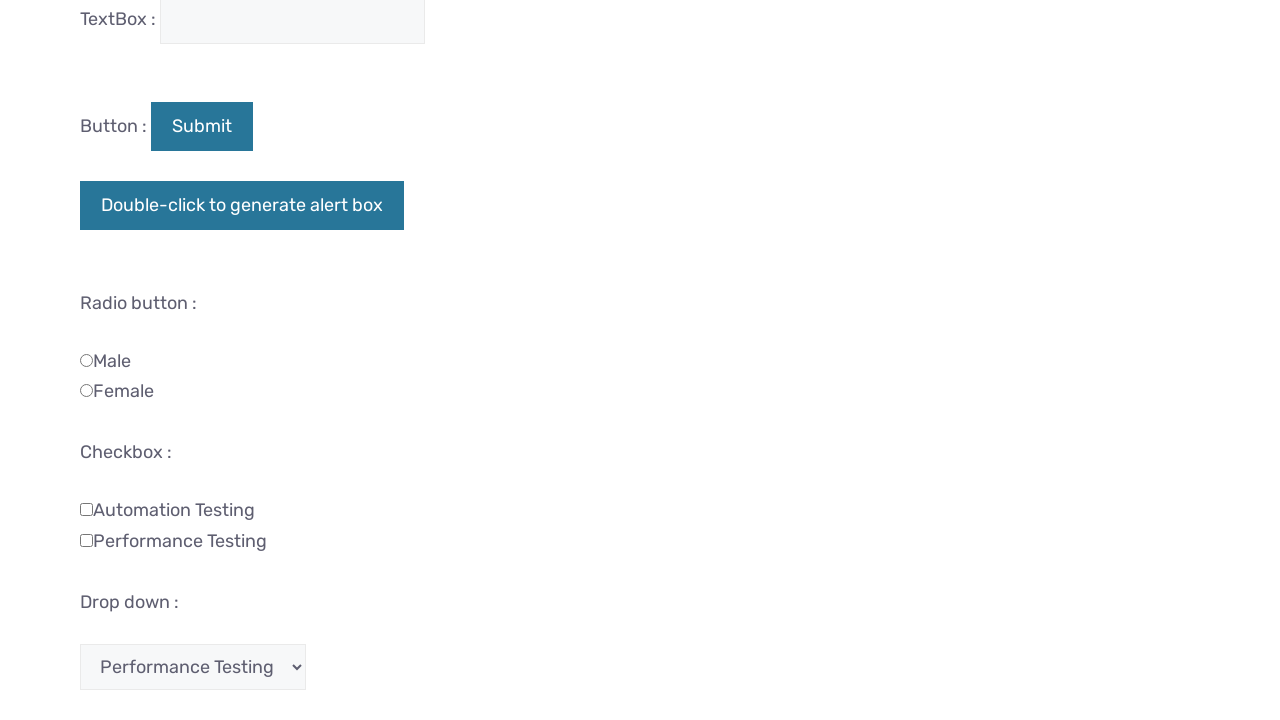

Selected dropdown option by visible text 'Manual Testing' on select#testingDropdown
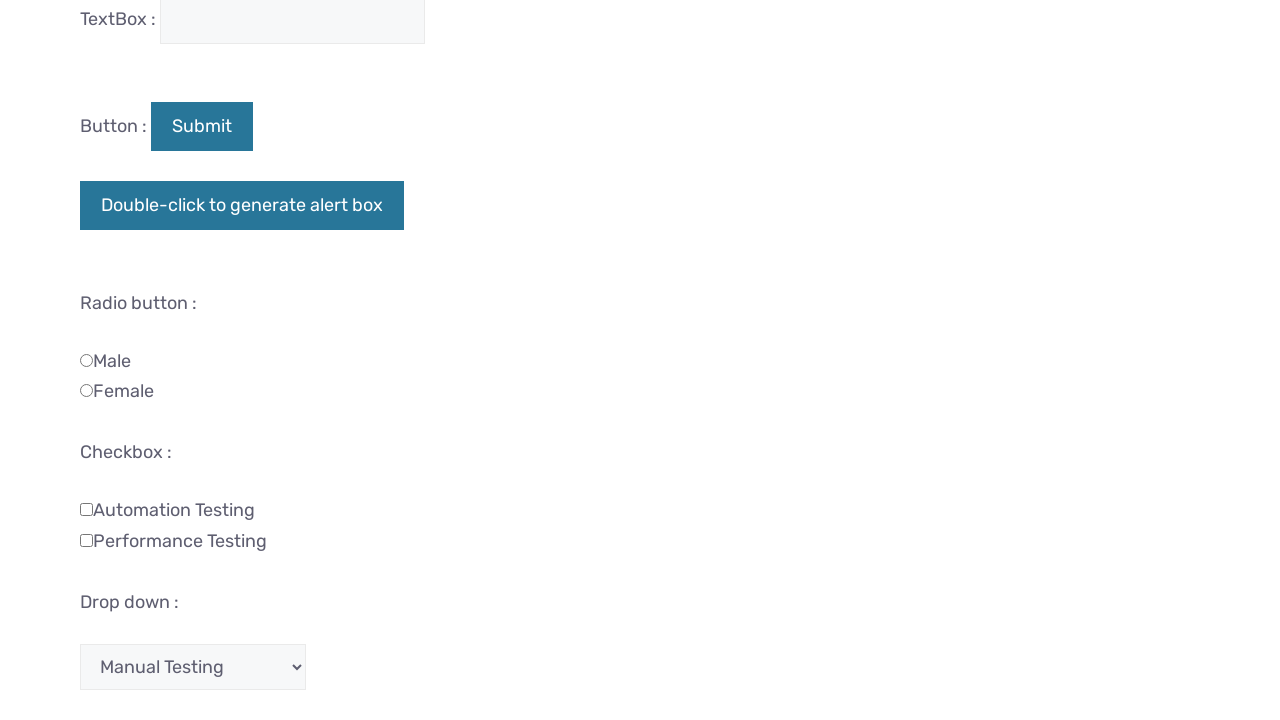

Waited 1 second for visual feedback
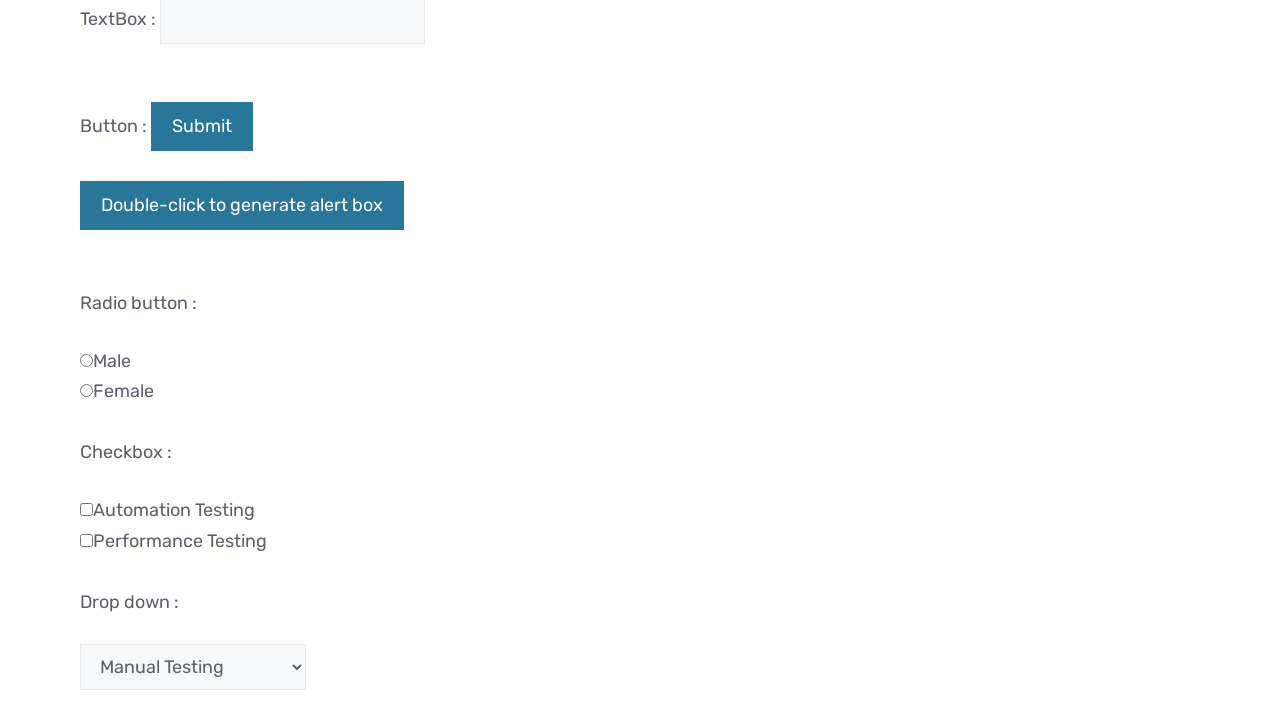

Selected dropdown option by value 'Database' on select#testingDropdown
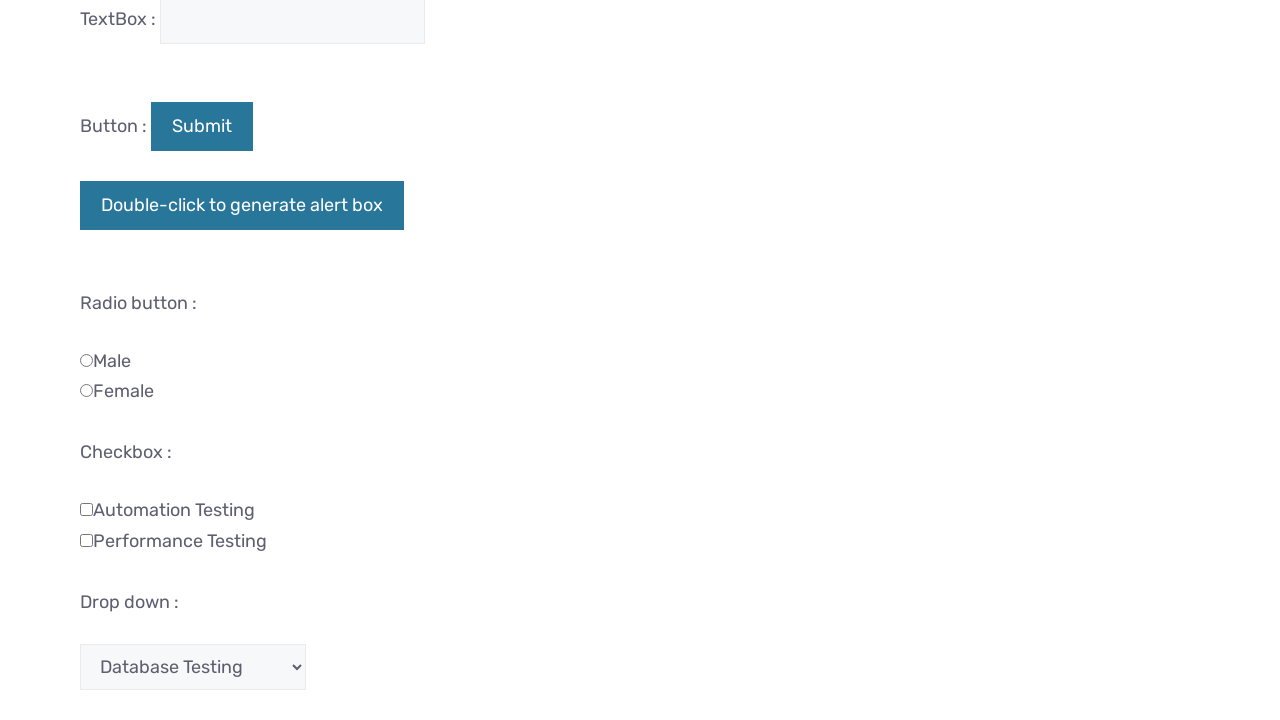

Waited 1 second for selection to be applied
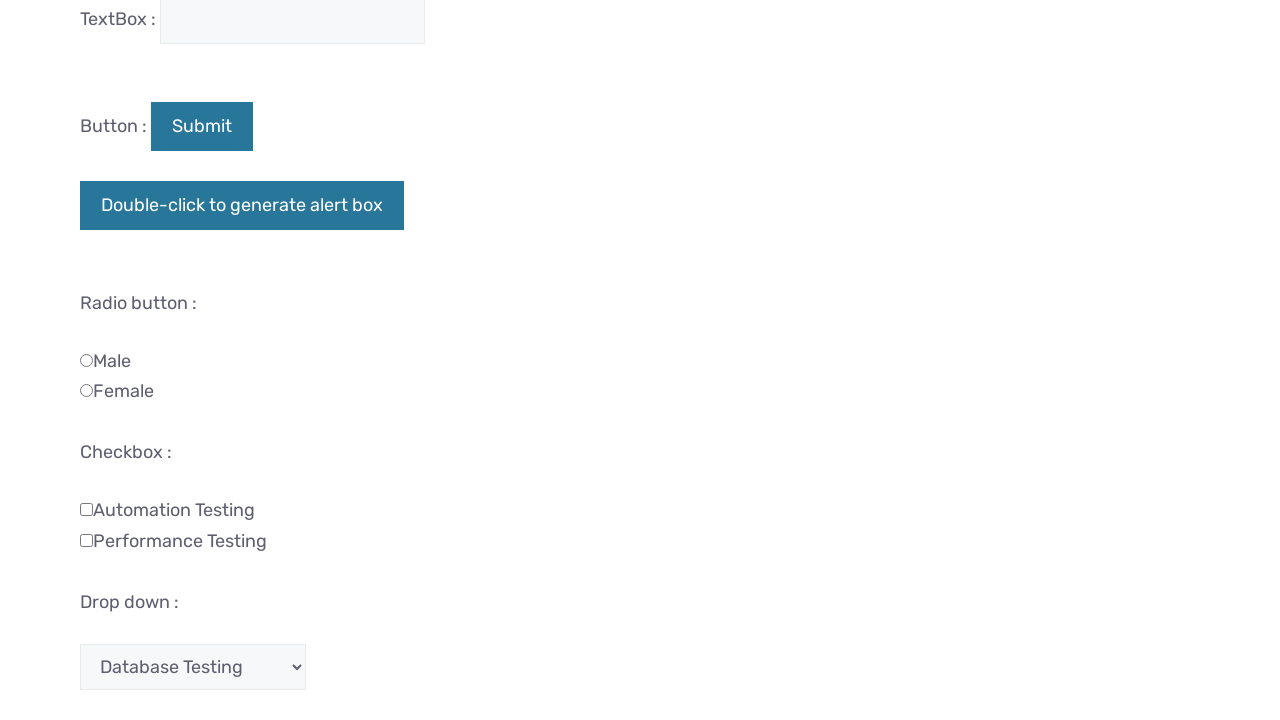

Verified dropdown element exists and is visible
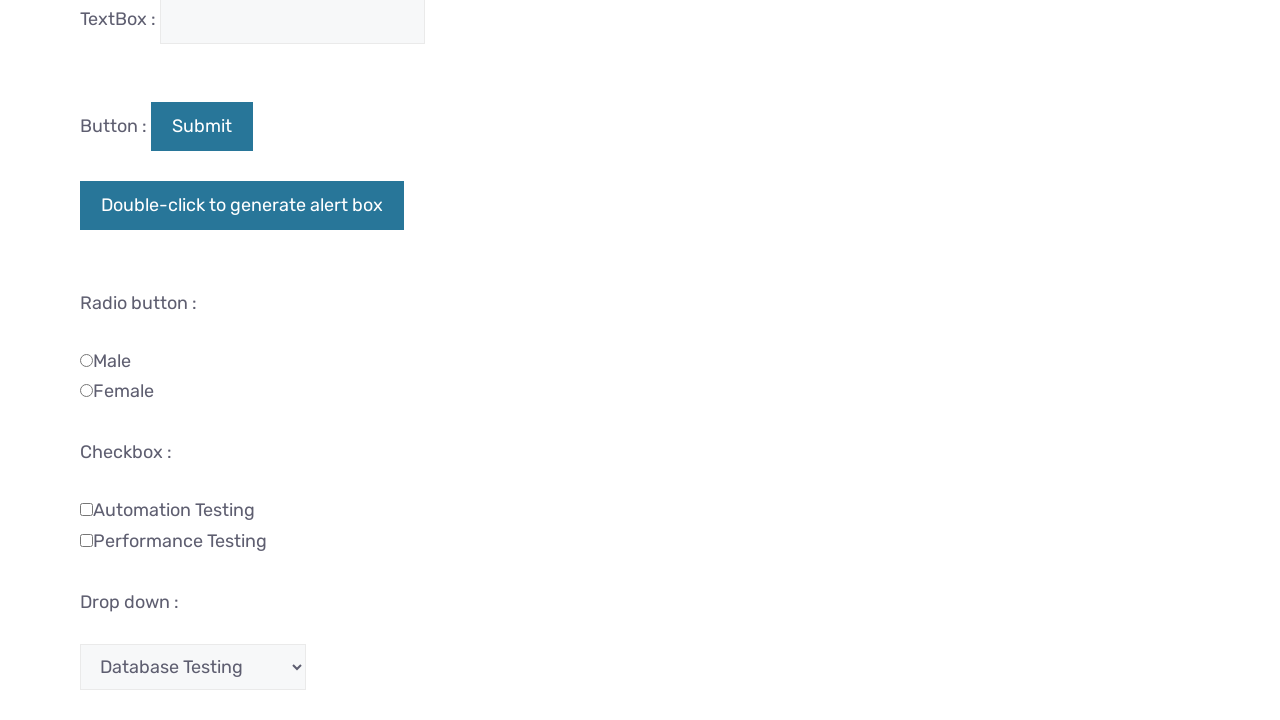

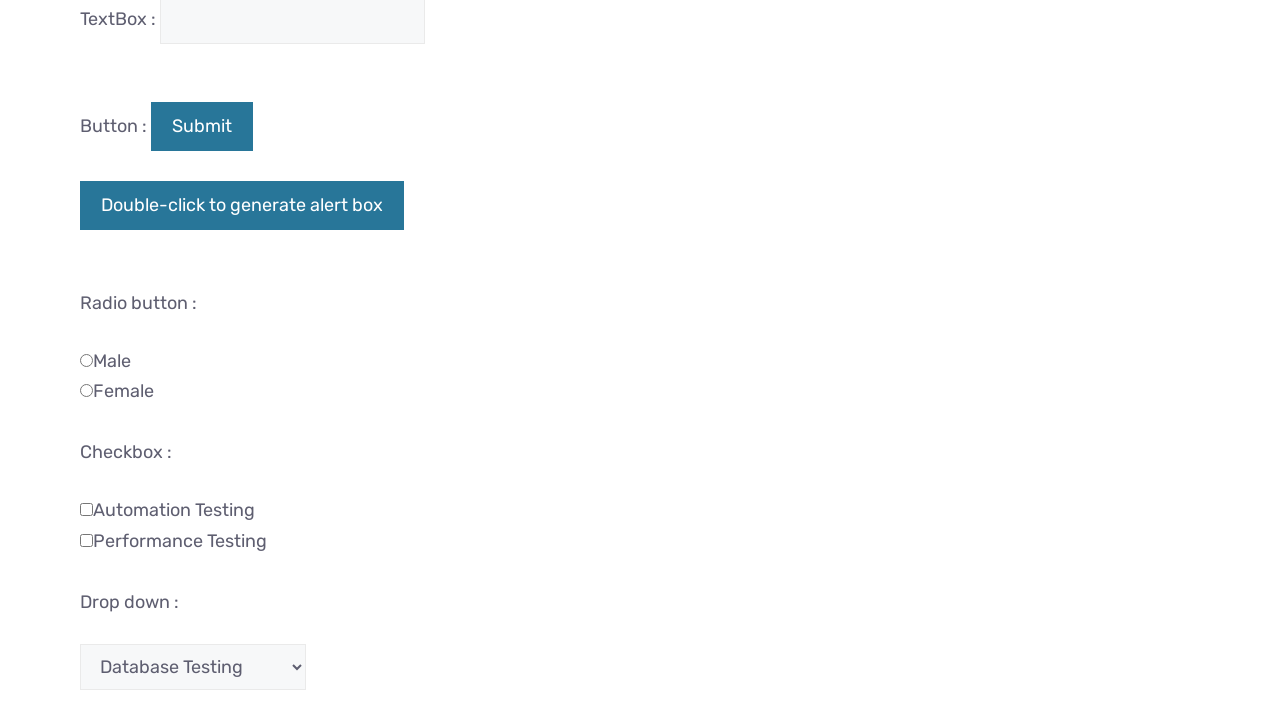